Tests a registration form by filling in all fields (first name, last name, username, email, password, phone, gender, date of birth, department, job title, programming language) using randomly generated data and verifies successful submission.

Starting URL: https://practice.cydeo.com/registration_form

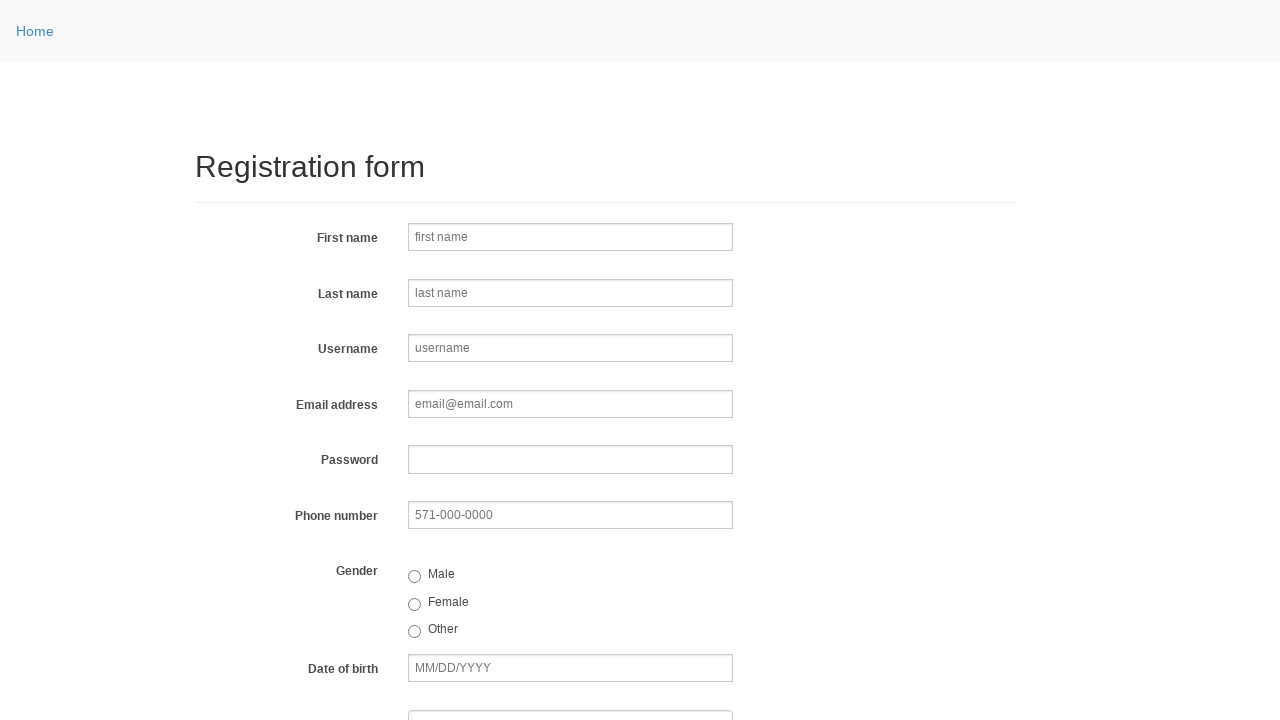

Filled first name field with 'Jennifer' on input[name='firstname']
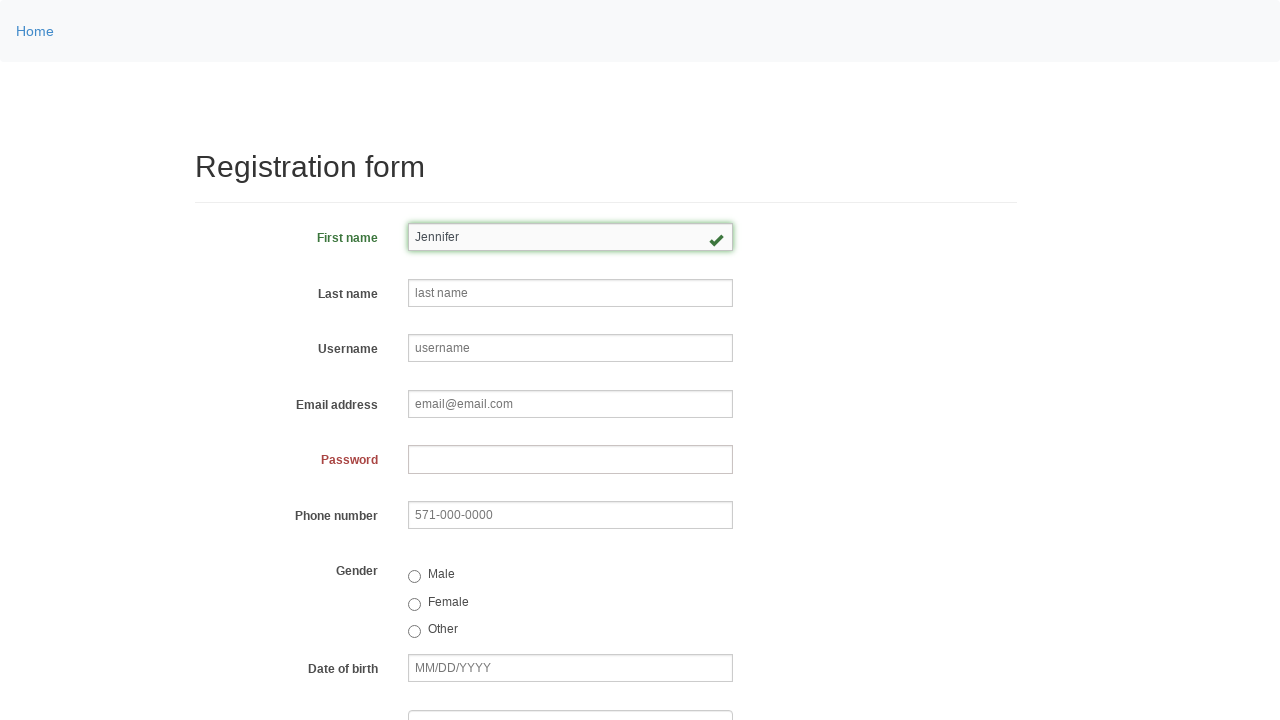

Filled last name field with 'Morrison' on input[name='lastname']
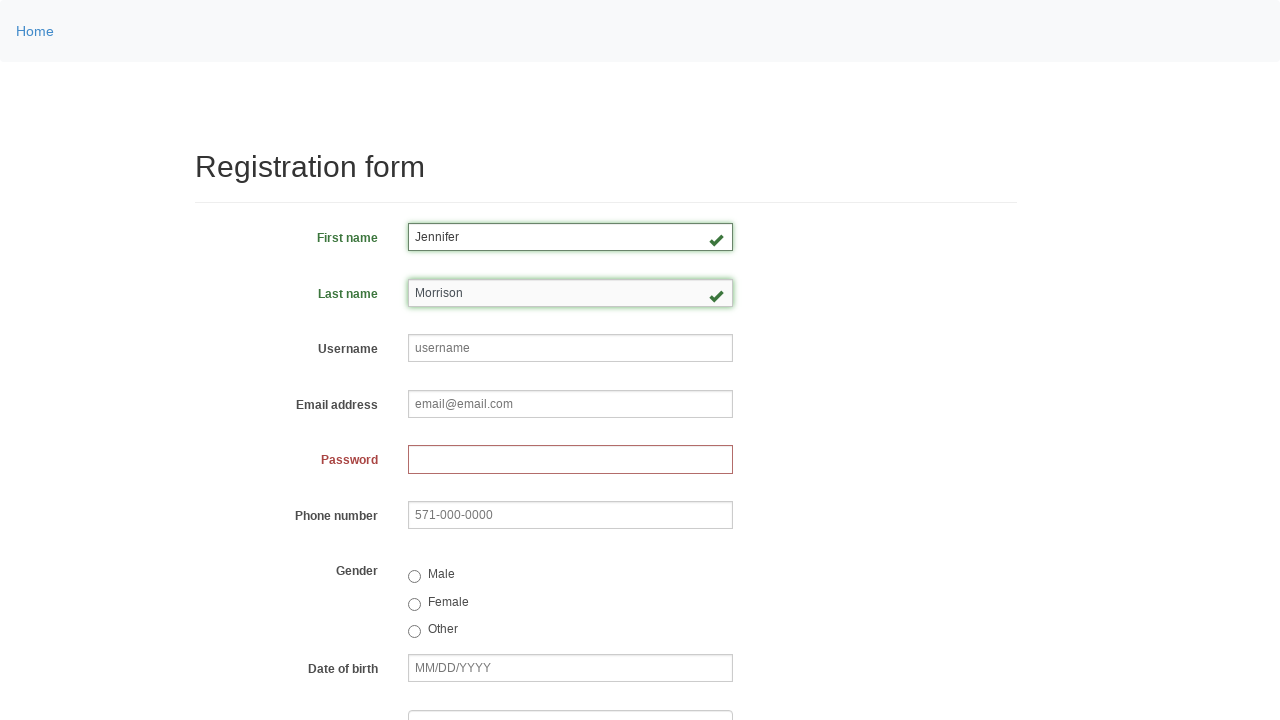

Filled username field with 'helpdesk555' on input[name='username']
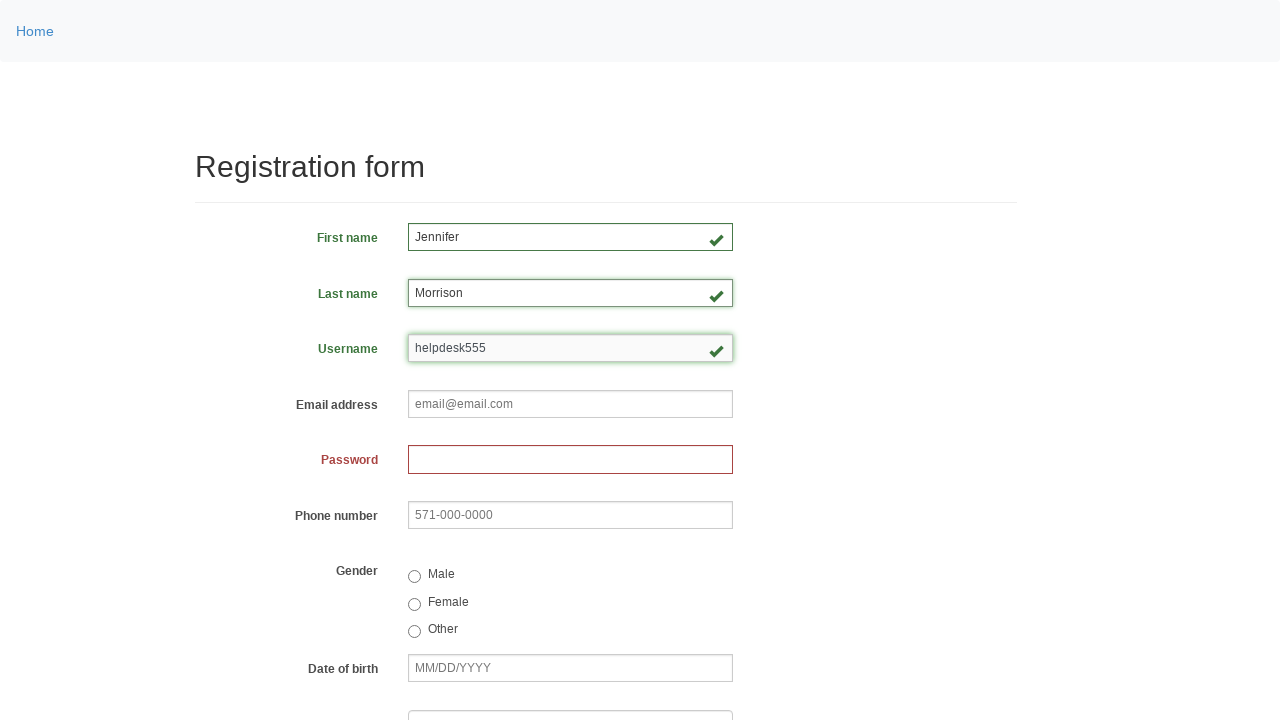

Filled email field with 'helpdesk555@email.com' on input[name='email']
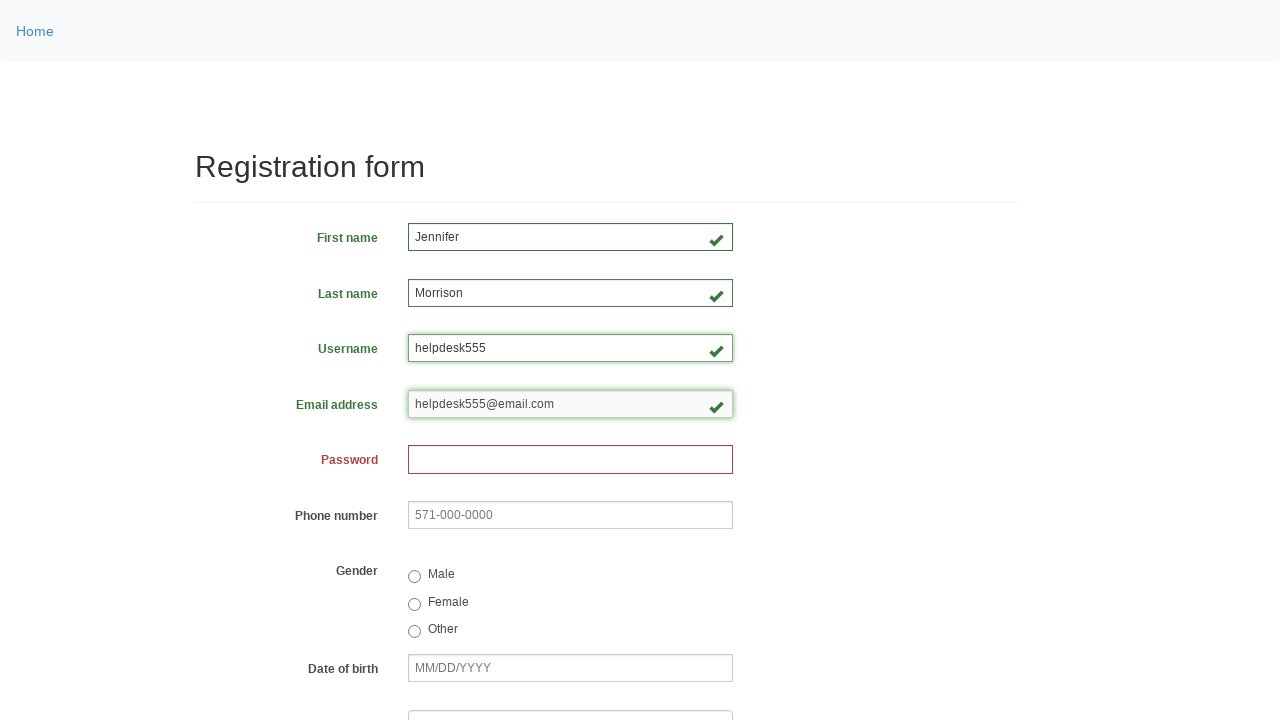

Filled password field with randomly generated password on input[name='password']
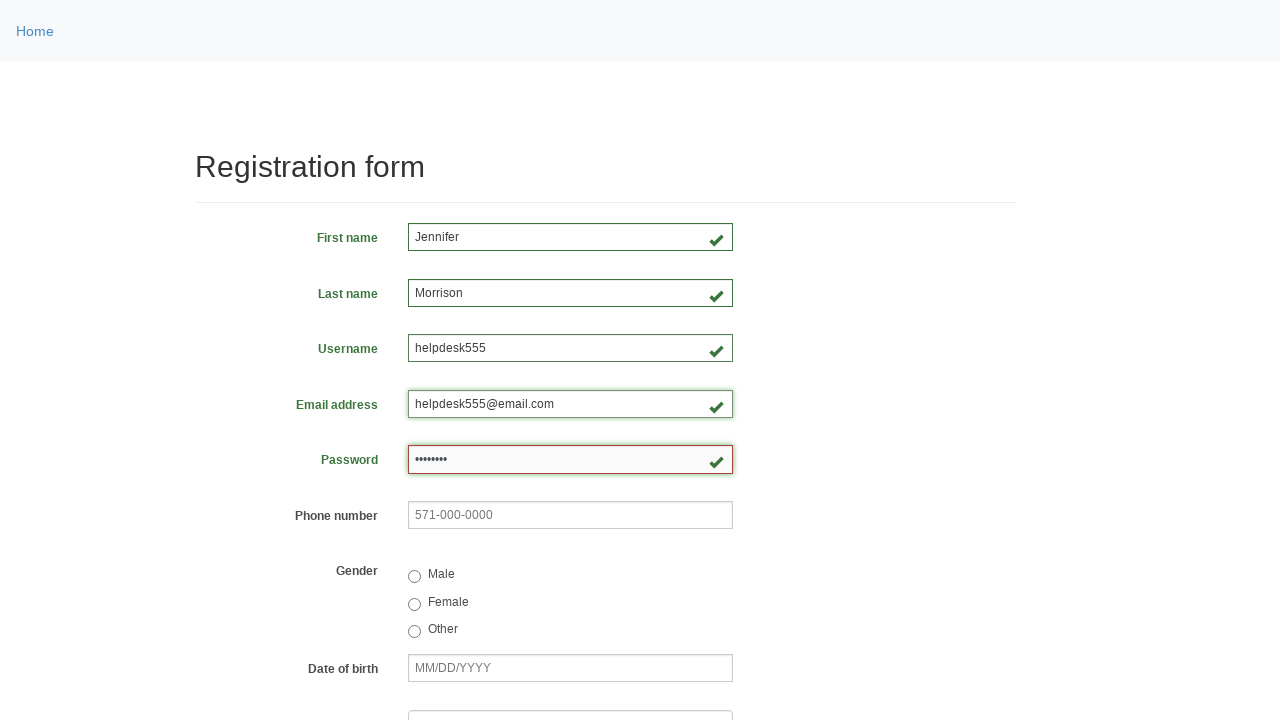

Filled phone field with '600-784-8377' on input[name='phone']
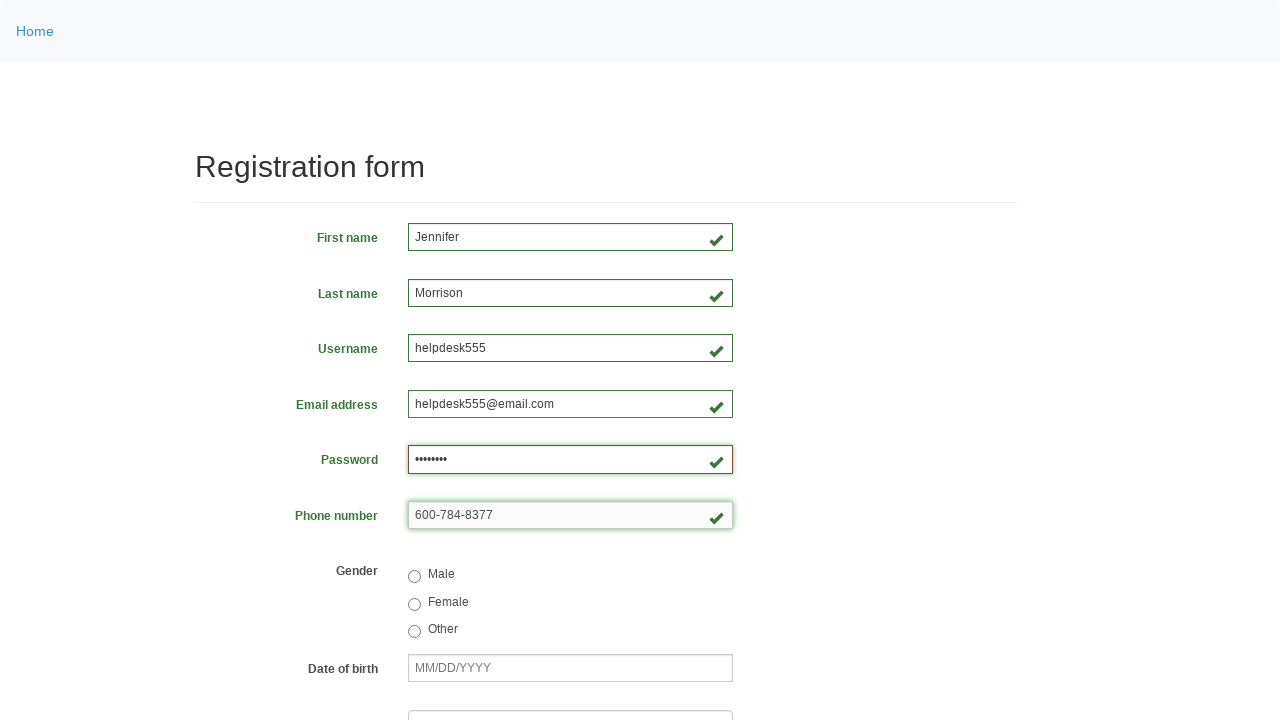

Selected female gender option at (414, 604) on input[value='female']
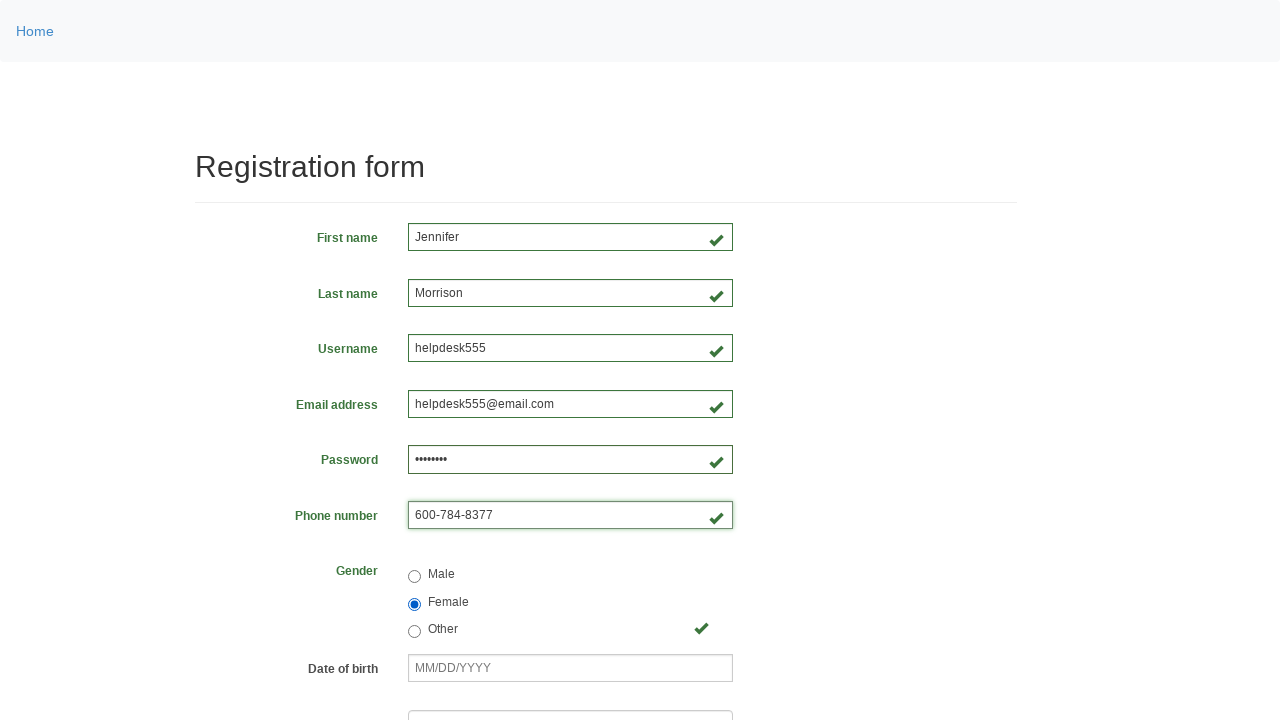

Filled date of birth field with '03/08/2000' on input[name='birthday']
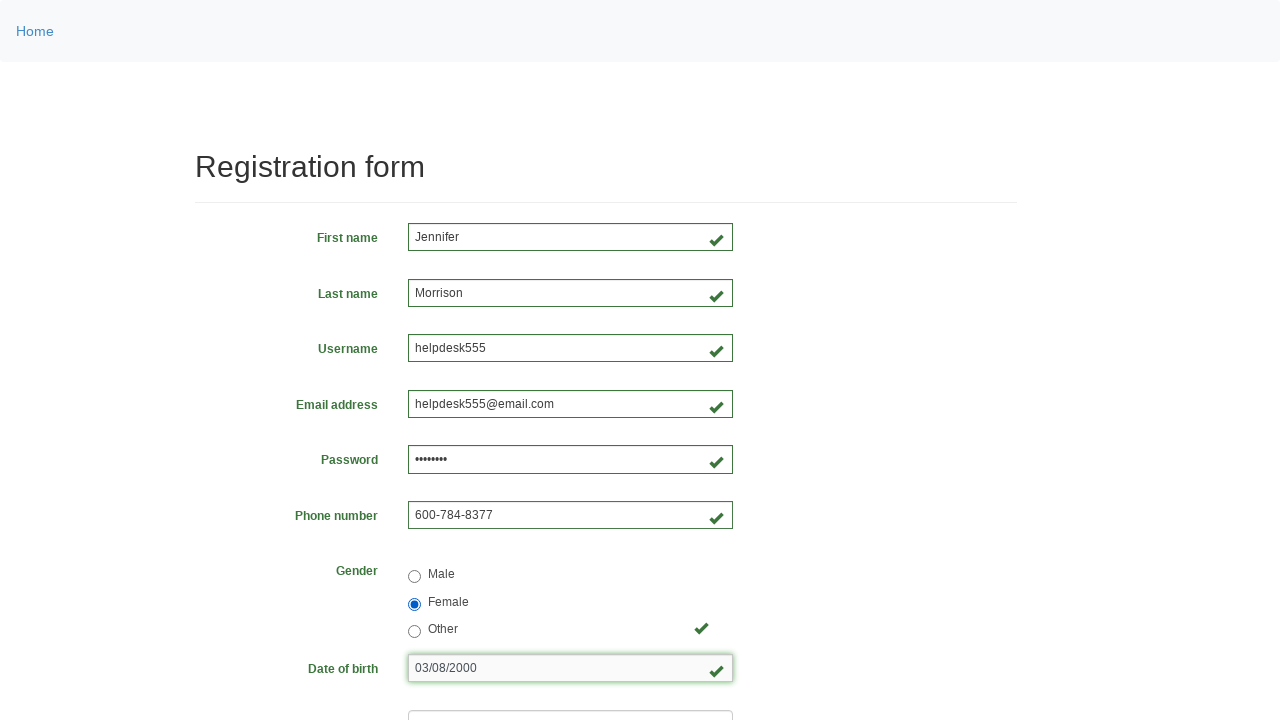

Selected a random department from dropdown on select[name='department']
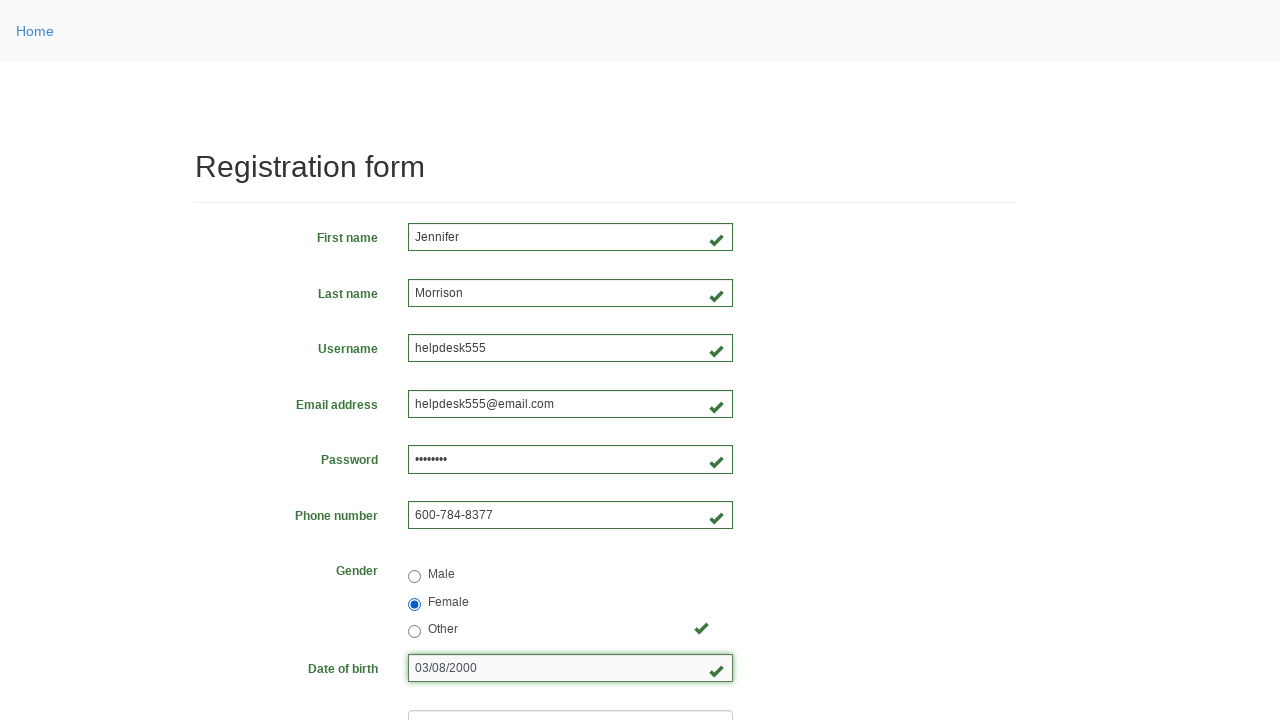

Selected 'QA' as job title on select[name='job_title']
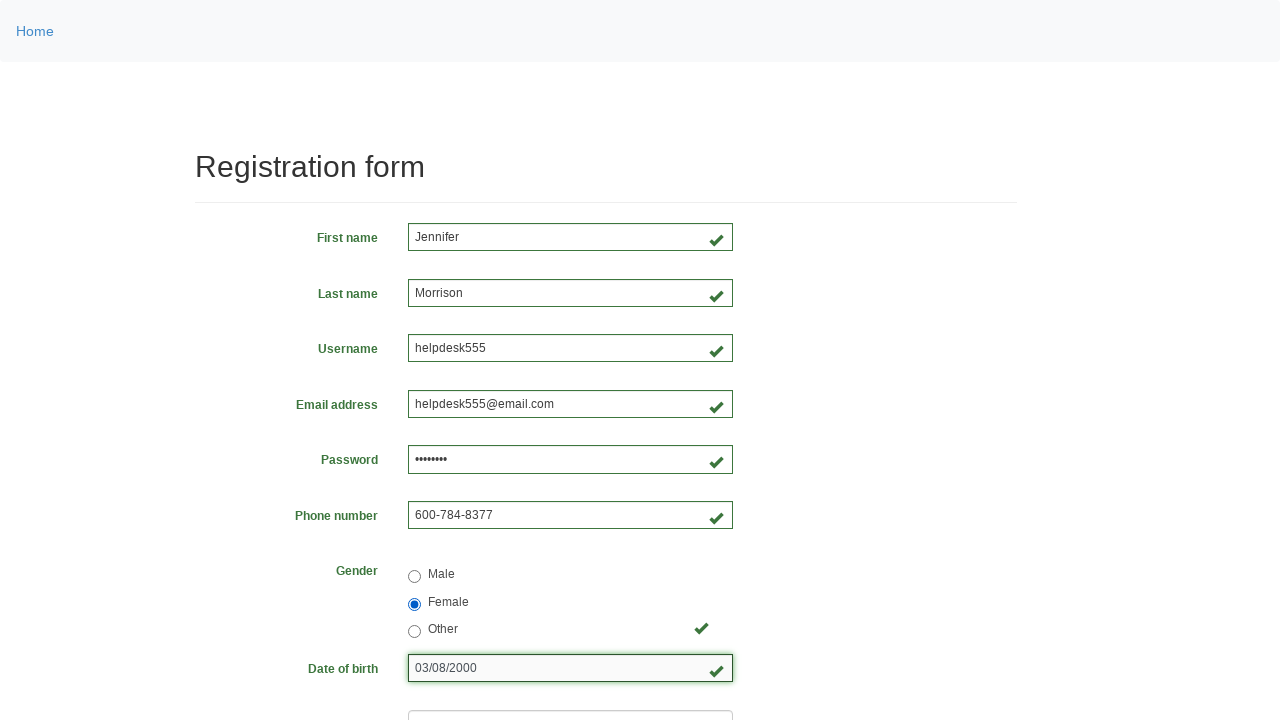

Selected JavaScript programming language checkbox at (520, 468) on input[value='javascript']
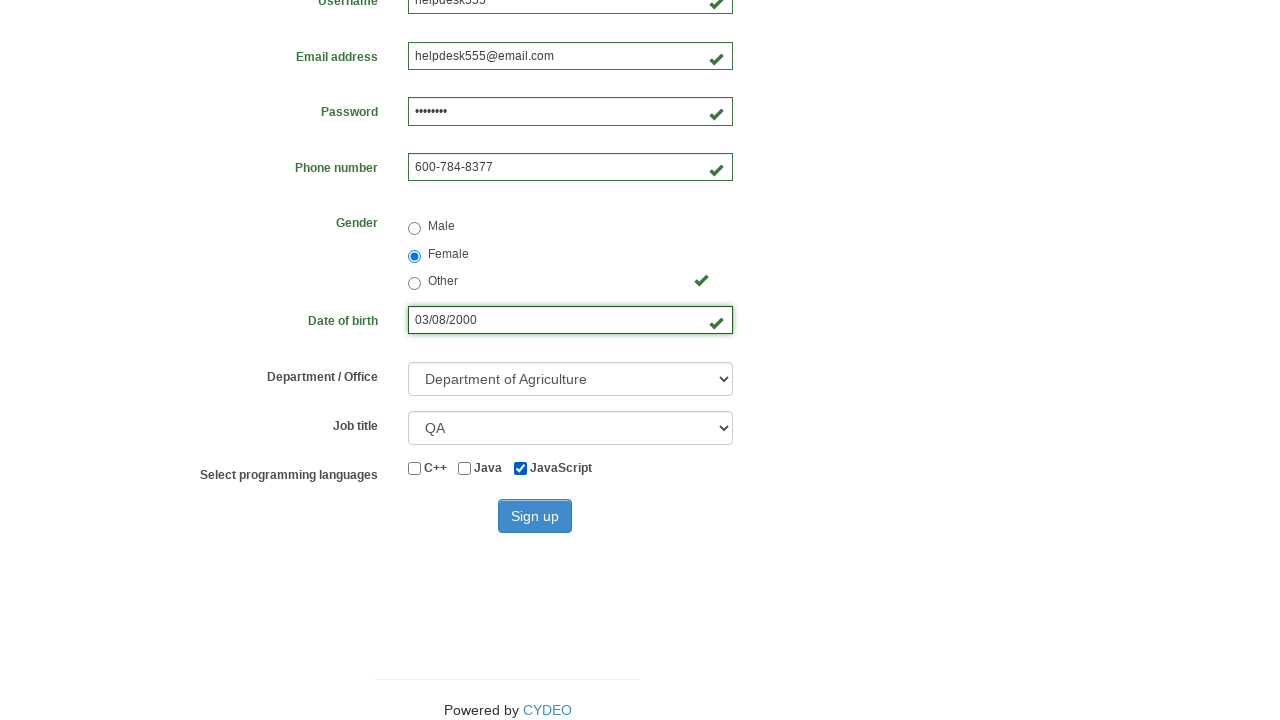

Clicked sign up button to submit registration form at (535, 516) on button[type='submit']
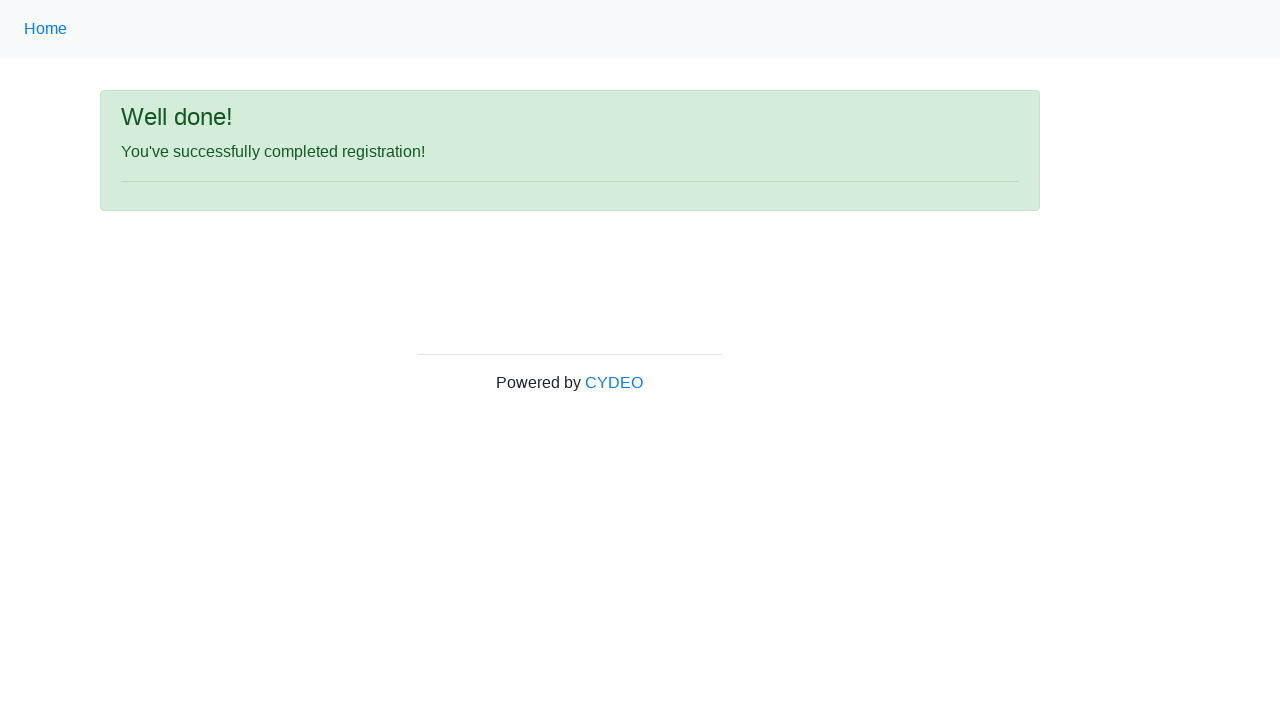

Waited for success message to appear
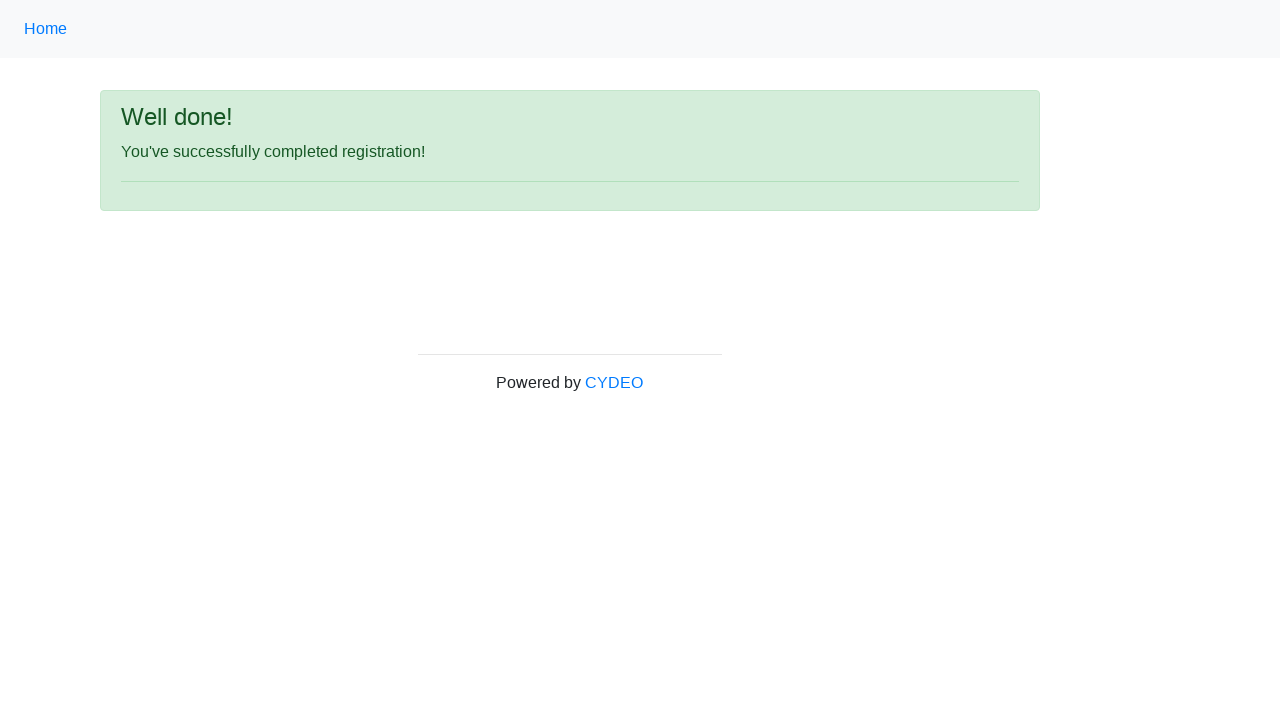

Verified success message is visible - registration completed successfully
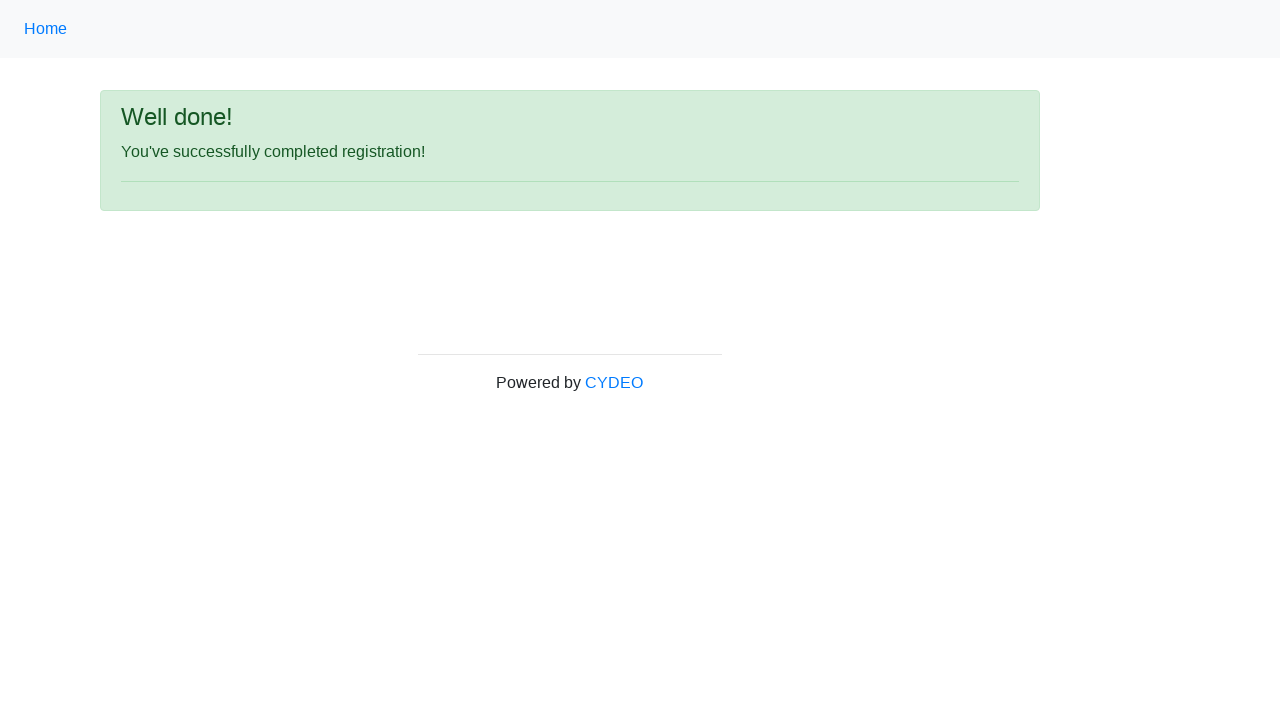

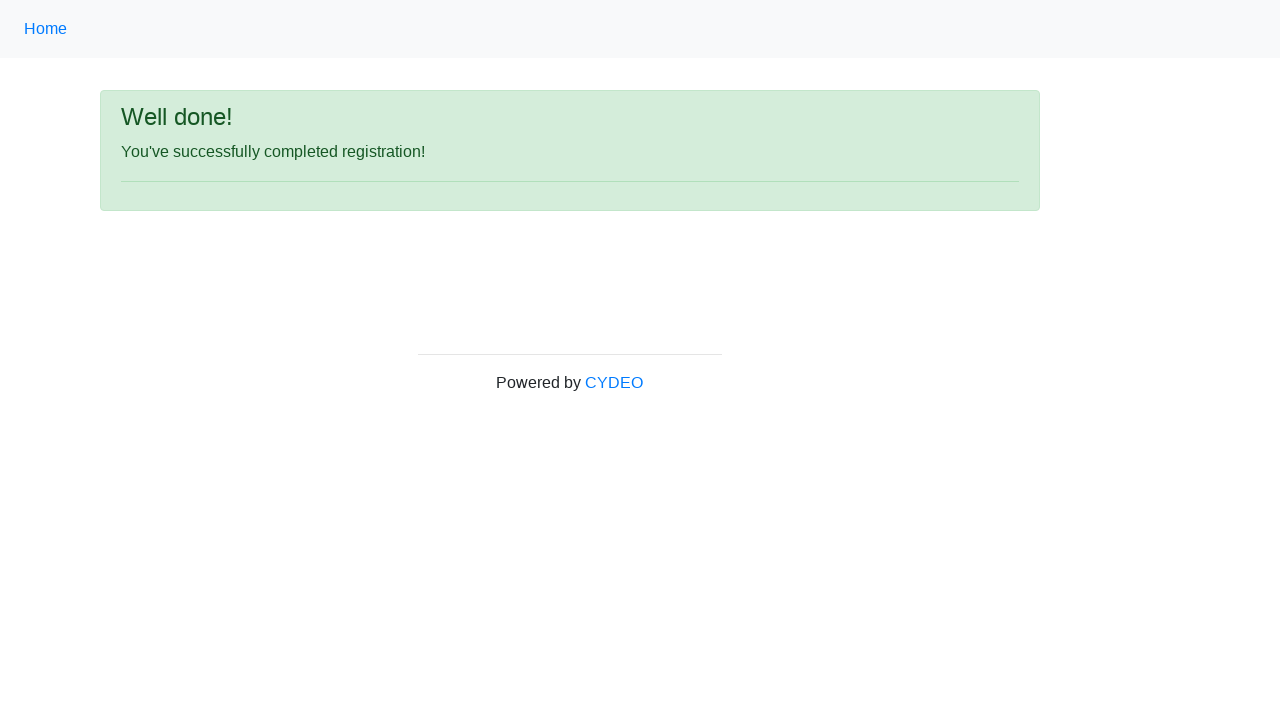